Tests data persistence by adding a person via localStorage and verifying it displays after page reload

Starting URL: https://tc-1-final-parte1.vercel.app/tabelaCadastro.html

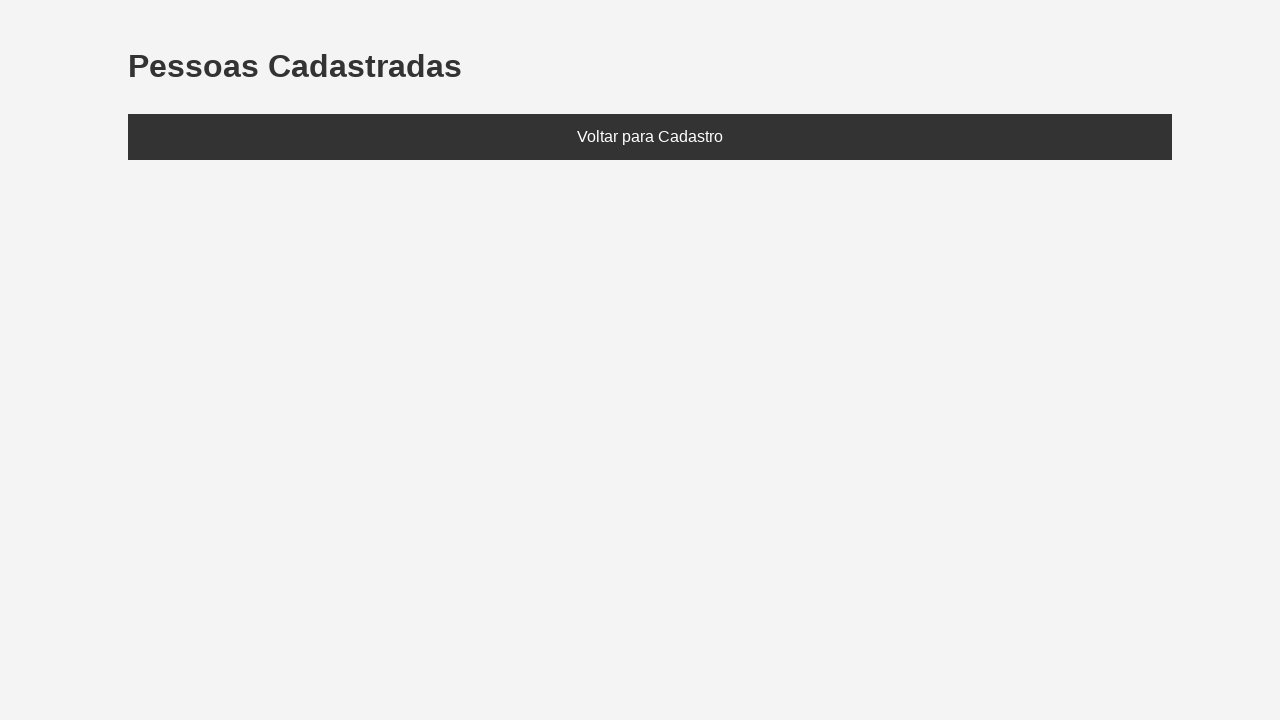

Set localStorage with test person data (Eduarda, age 28)
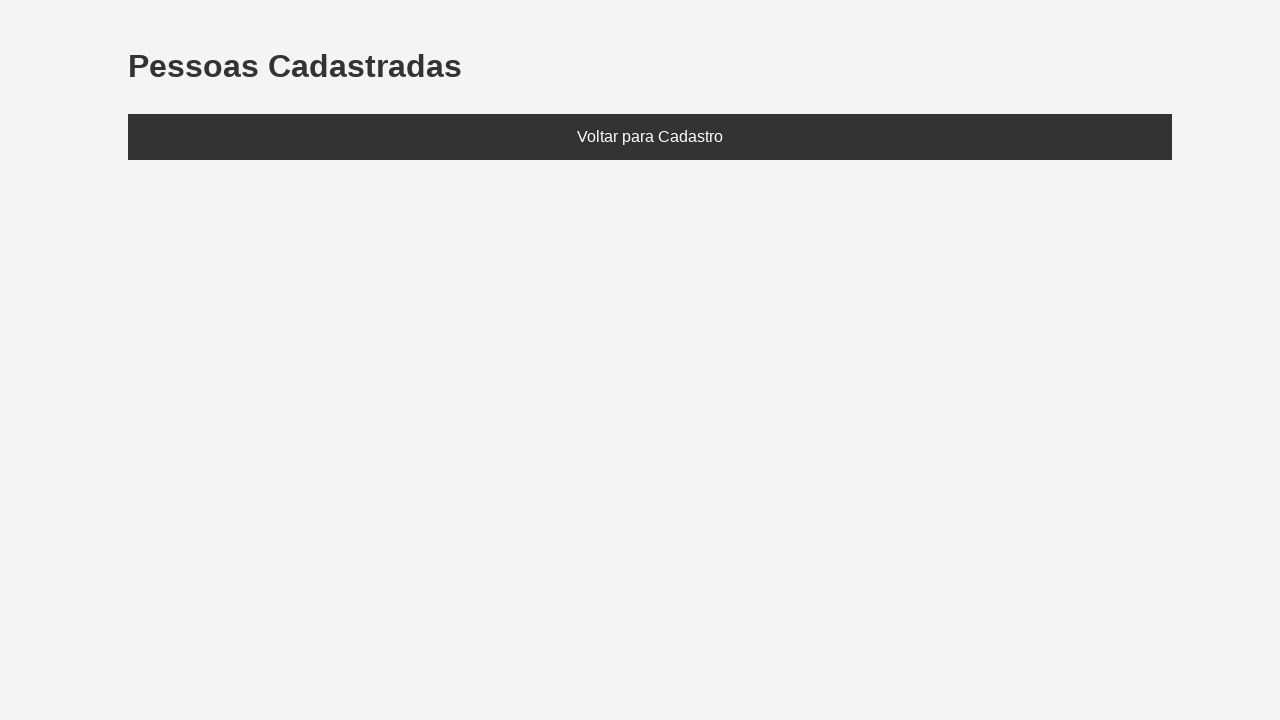

Reloaded page to verify data persistence
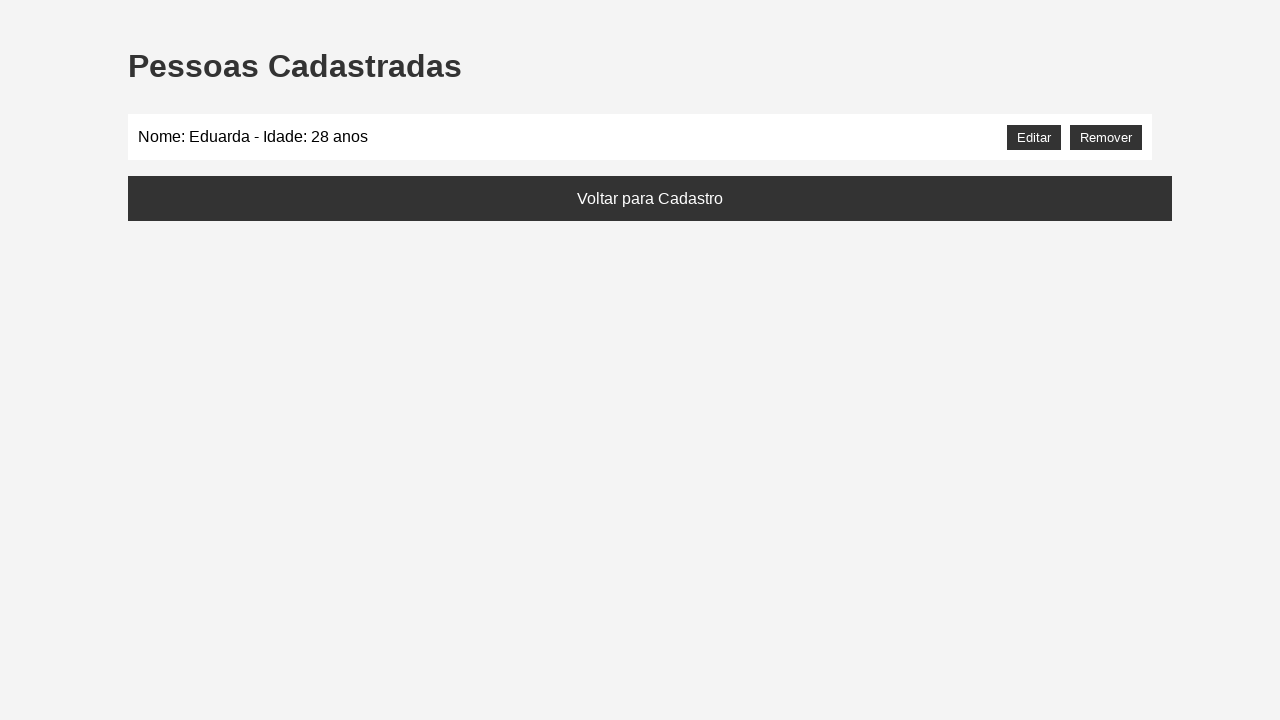

Verified that Eduarda appears on the page after reload
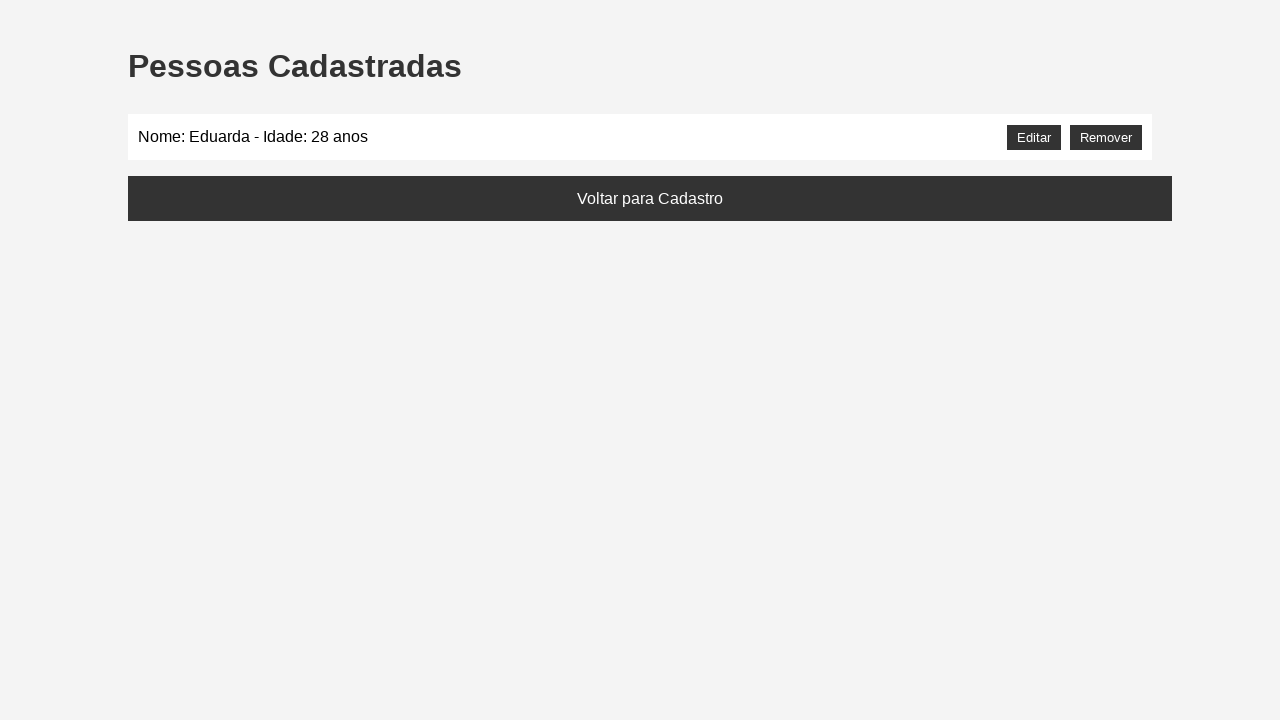

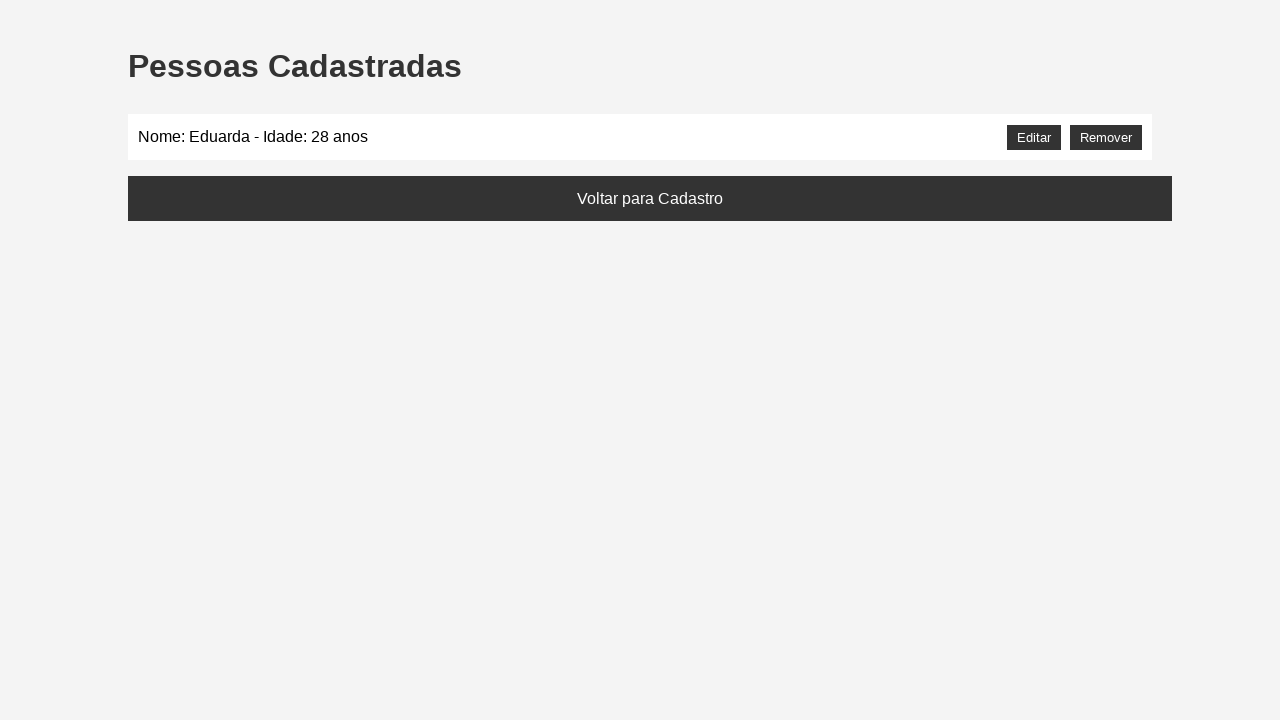